Checks product availability on Amul shop by setting delivery pincode and verifying if the add to cart button is enabled

Starting URL: https://shop.amul.com/en/product/amul-high-protein-buttermilk-200-ml-or-pack-of-30

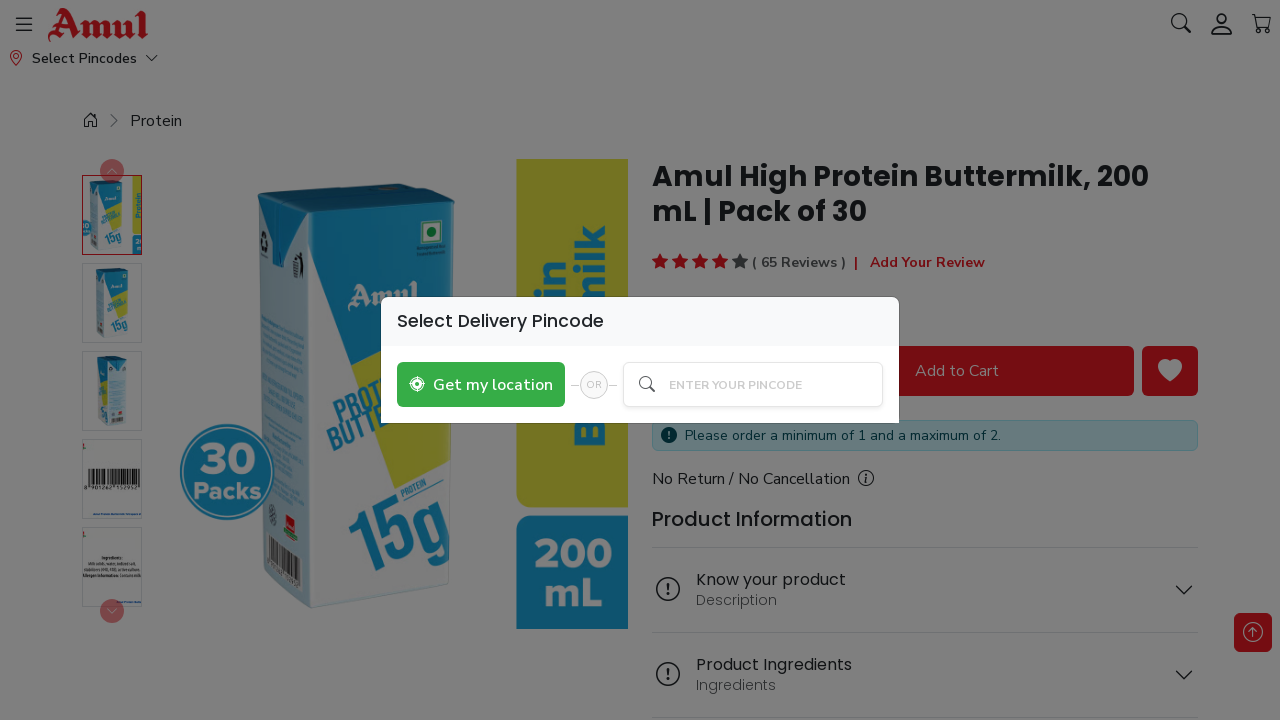

Filled pincode input field with '560015' on #search
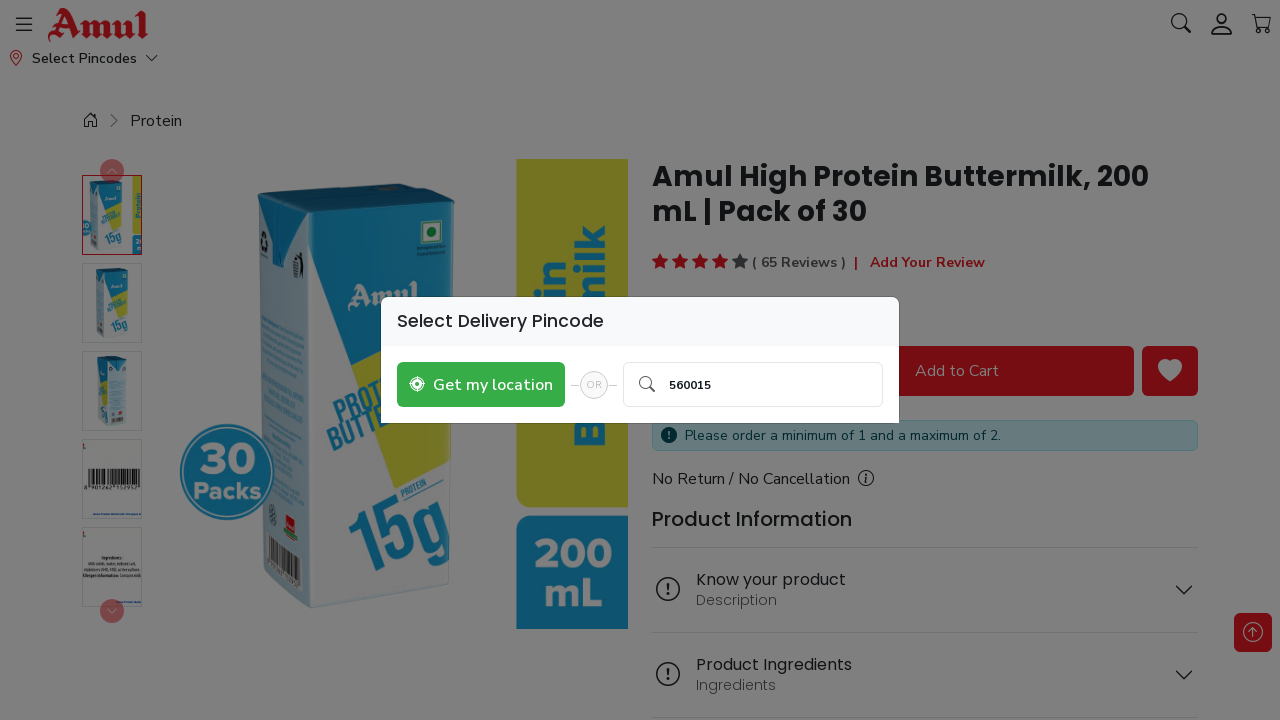

Waited 3 seconds for pincode suggestions to appear
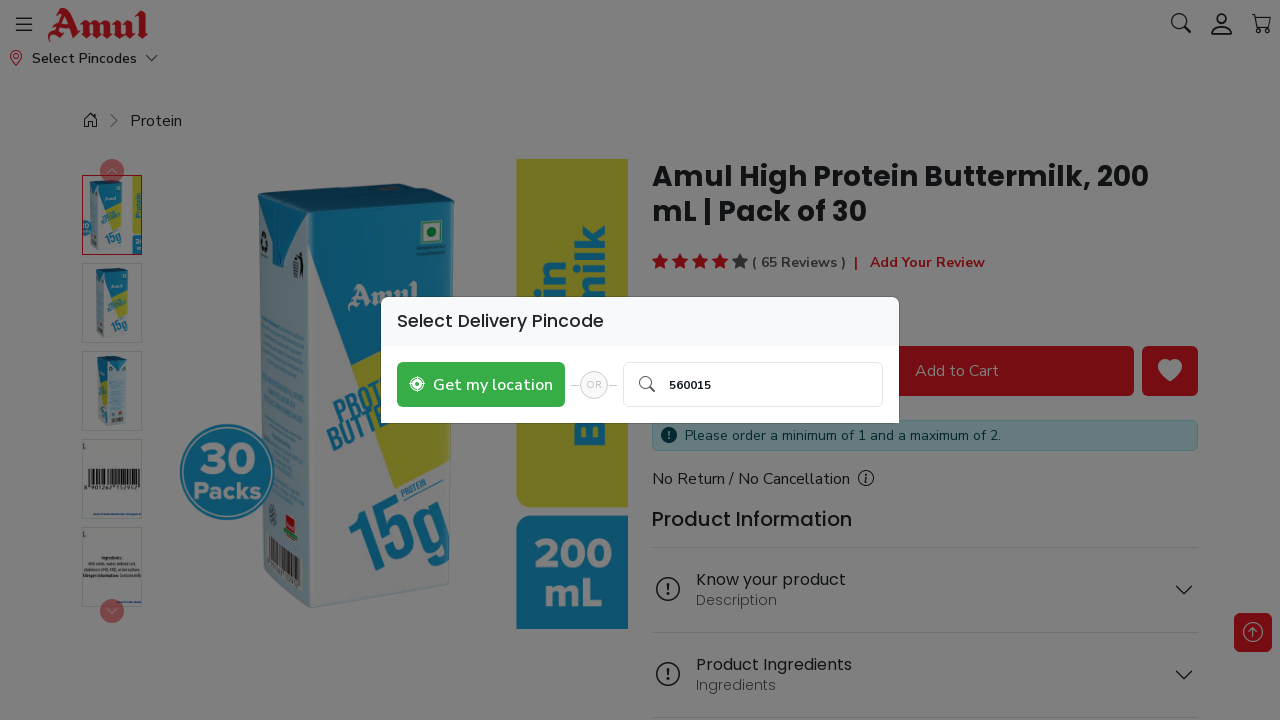

Pincode entry skipped - may already be set on xpath=//a[.//p[text()='560015']]
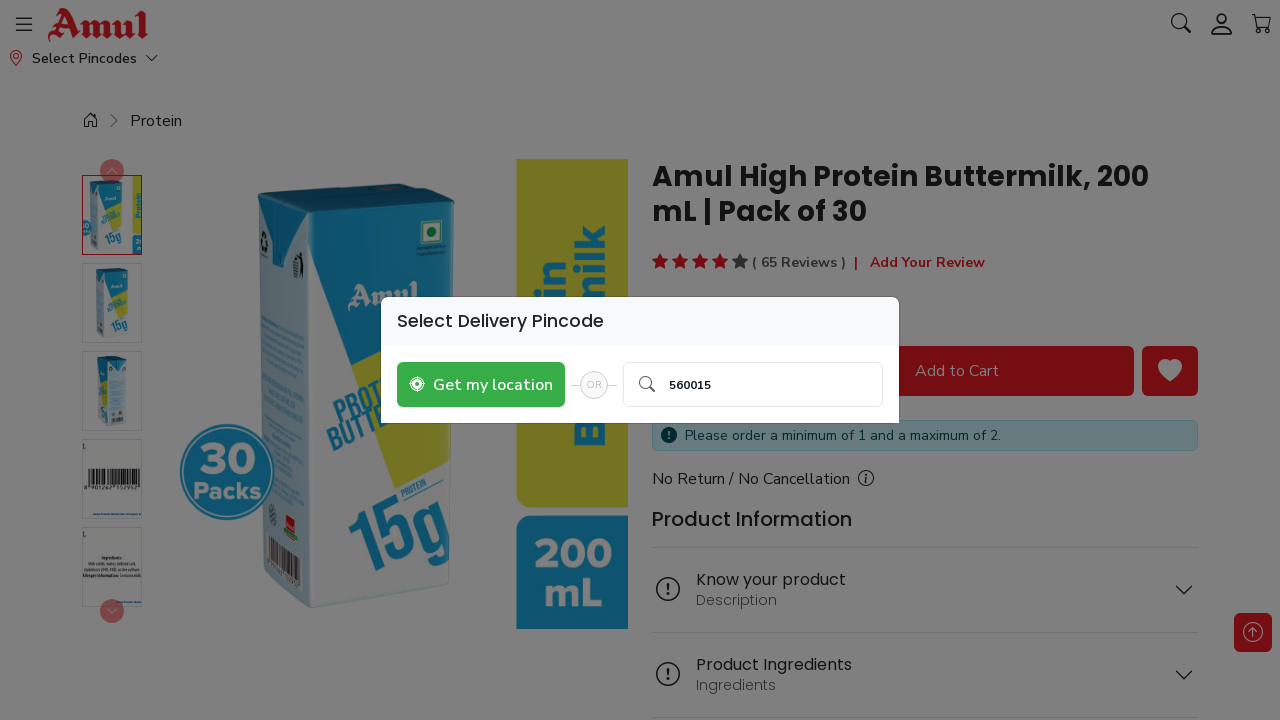

Verified add-to-cart button is visible and enabled - product is in stock
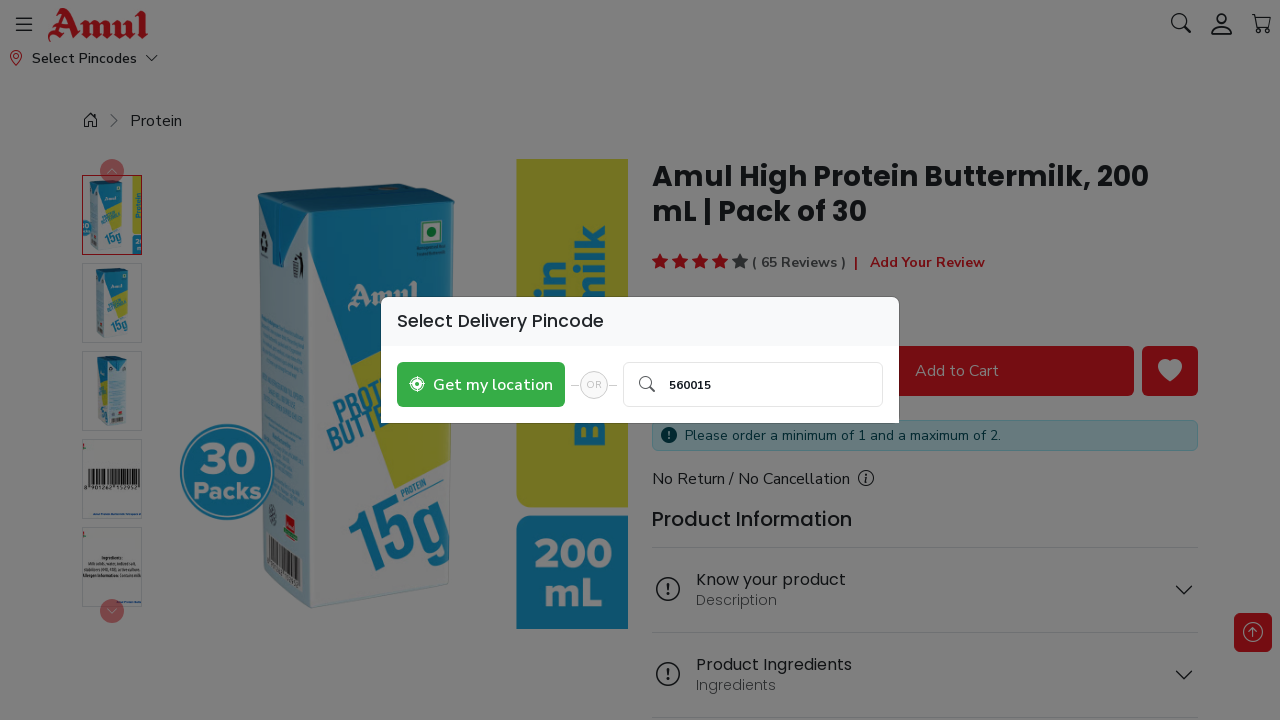

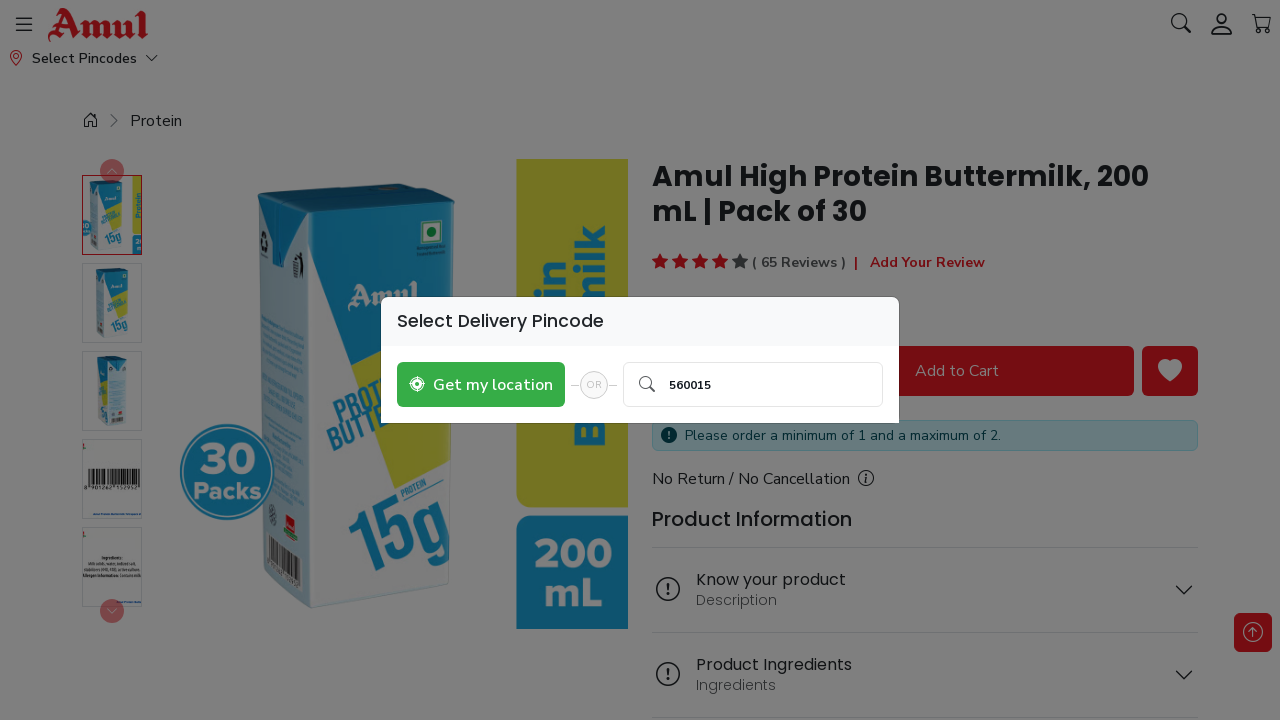